Tests file download functionality by clicking the download button and waiting for the download event to trigger on a practice automation website.

Starting URL: https://leafground.com/file.xhtml

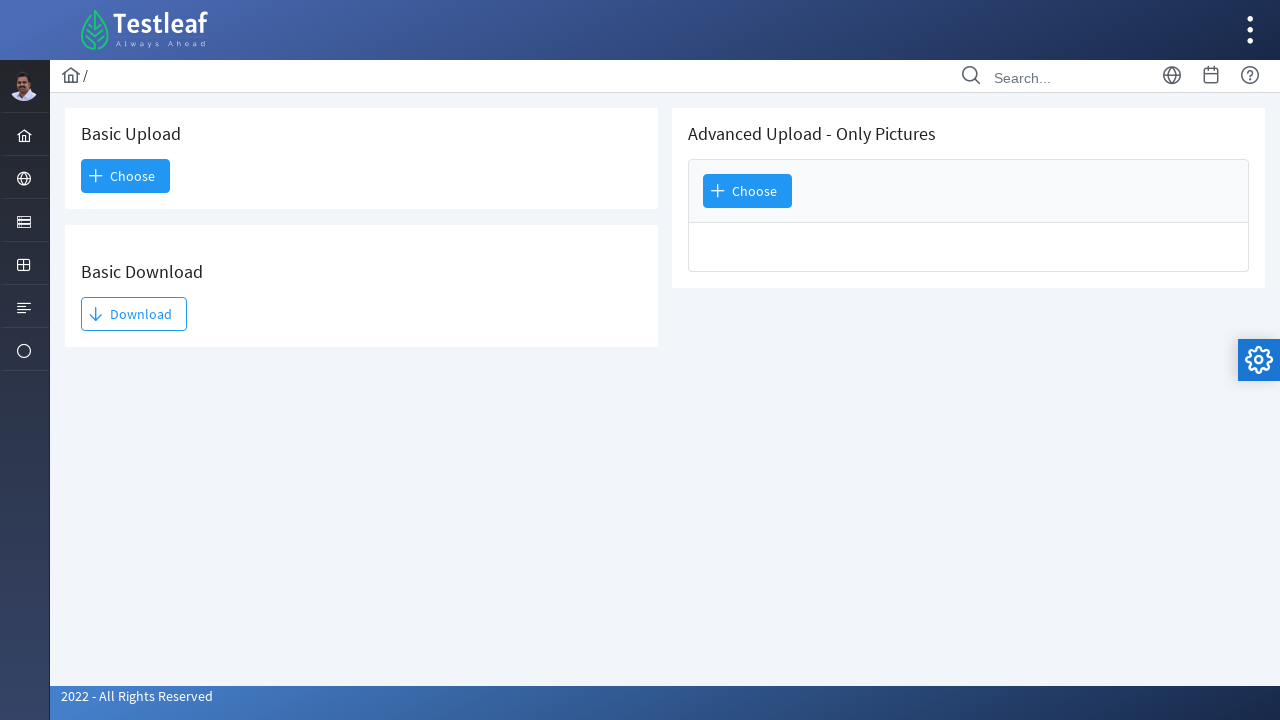

Clicked Download button and initiated download event listener at (134, 314) on internal:text="Download"s
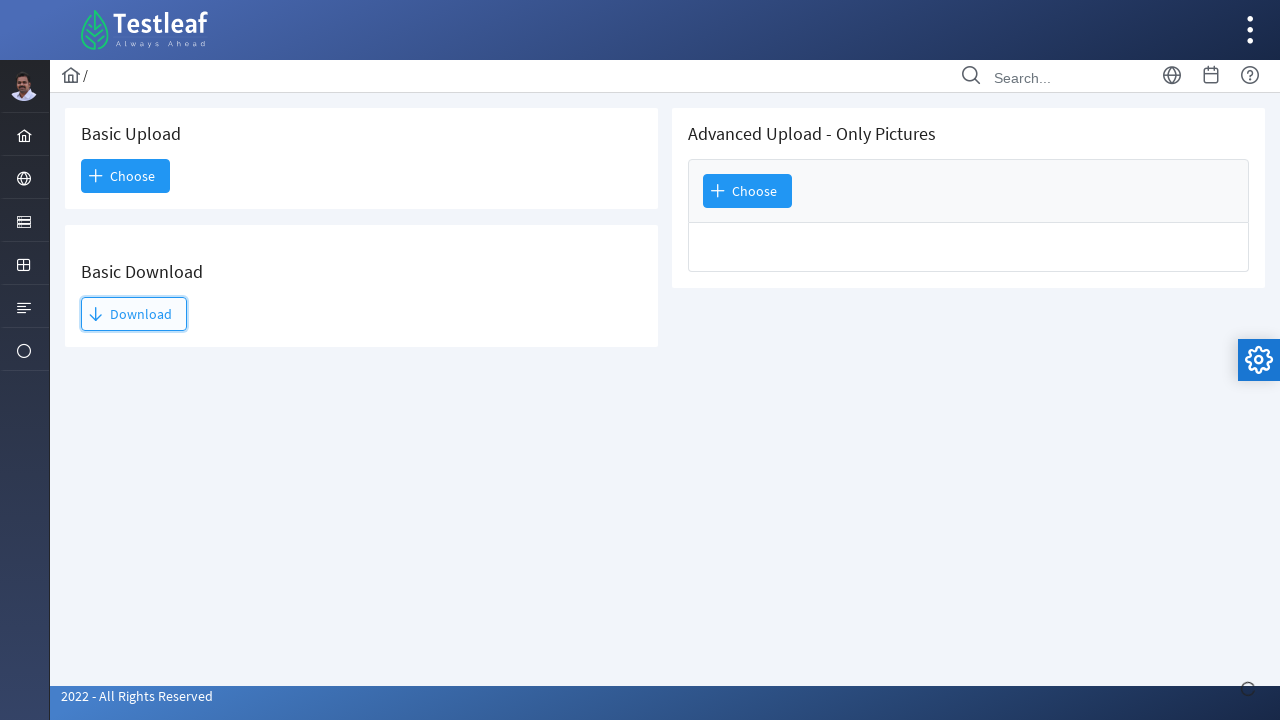

Download event completed and download object retrieved
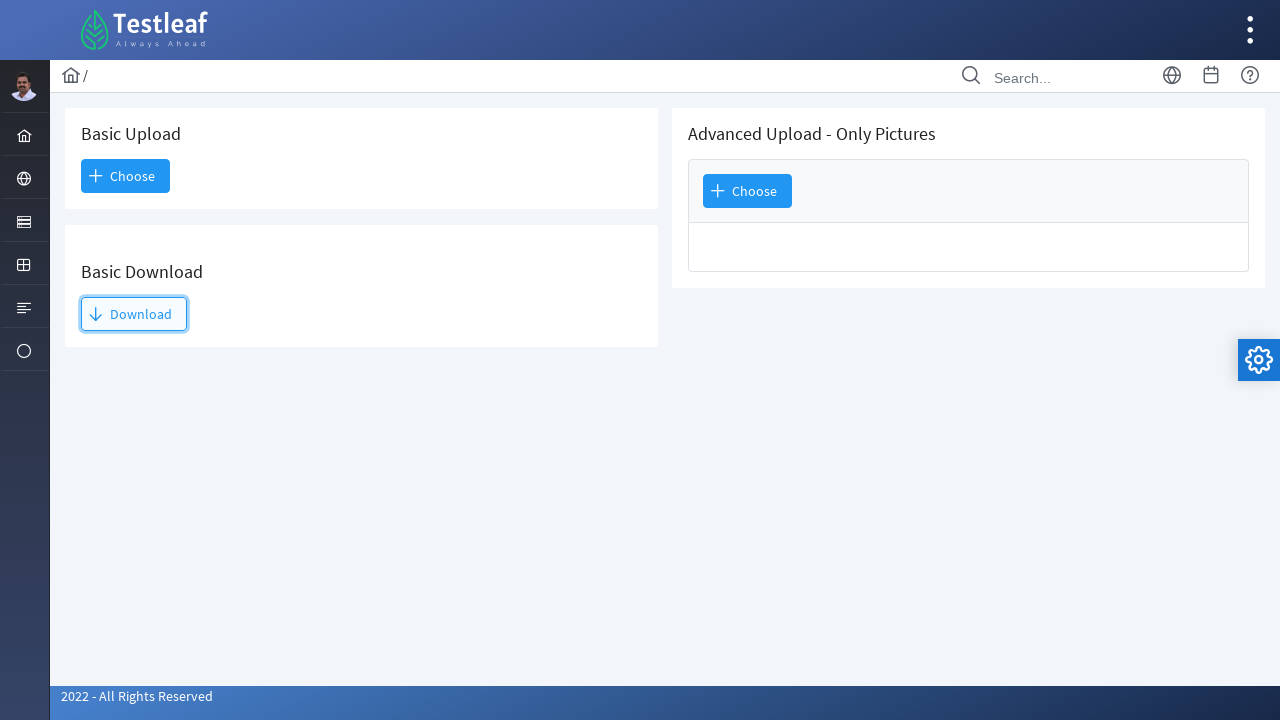

Retrieved suggested filename: TestLeaf Logo.png
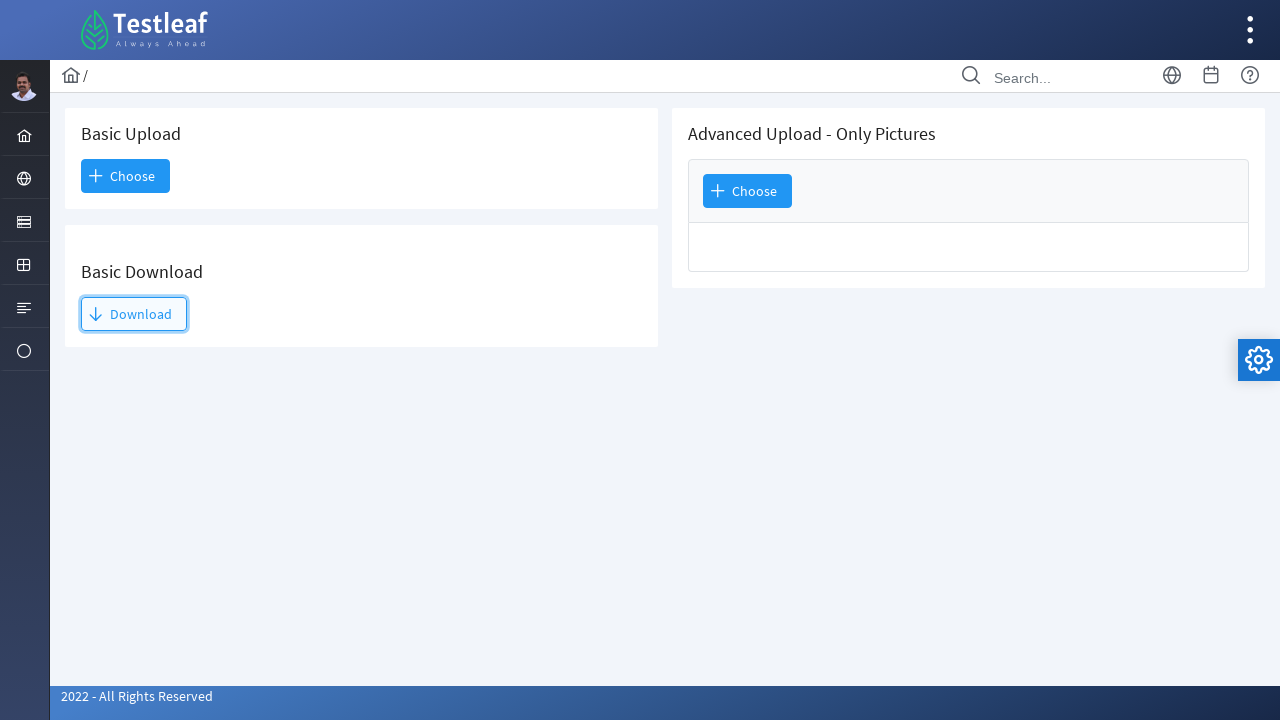

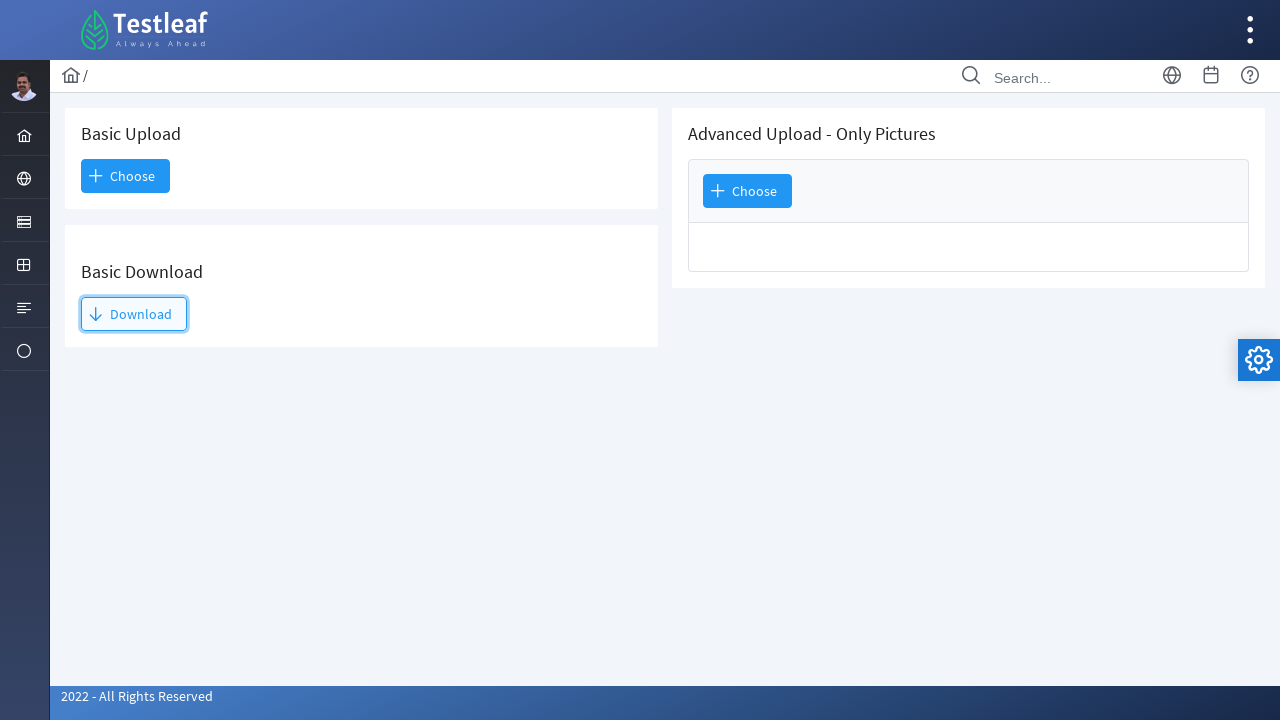